Navigates to Mars news page and waits for the news content to load, verifying the list text elements are present

Starting URL: https://data-class-mars.s3.amazonaws.com/Mars/index.html

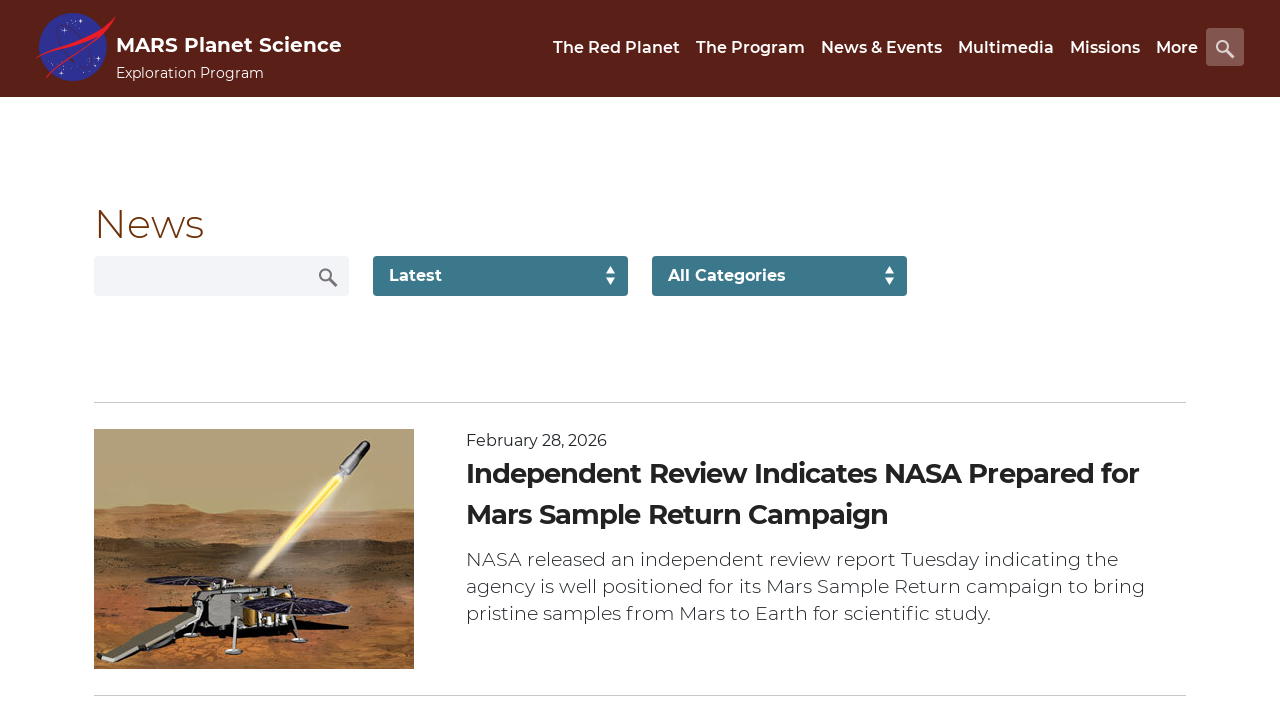

Navigated to Mars news page
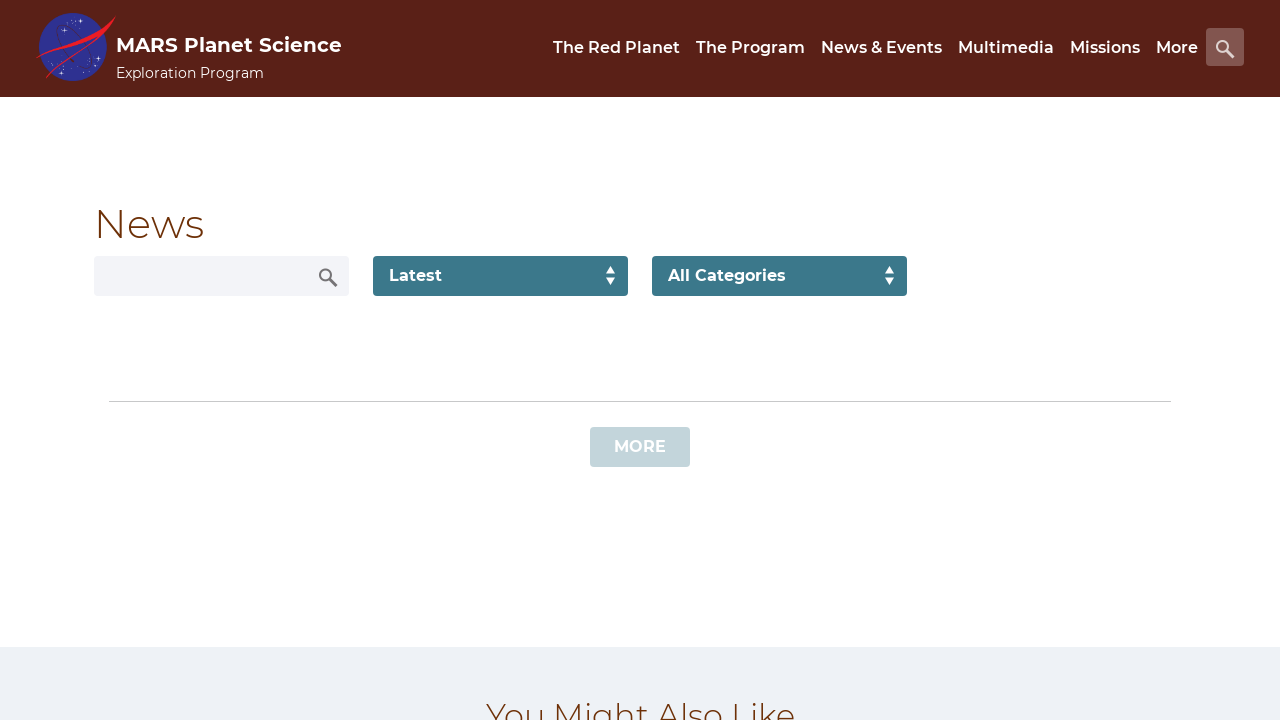

News list text element loaded
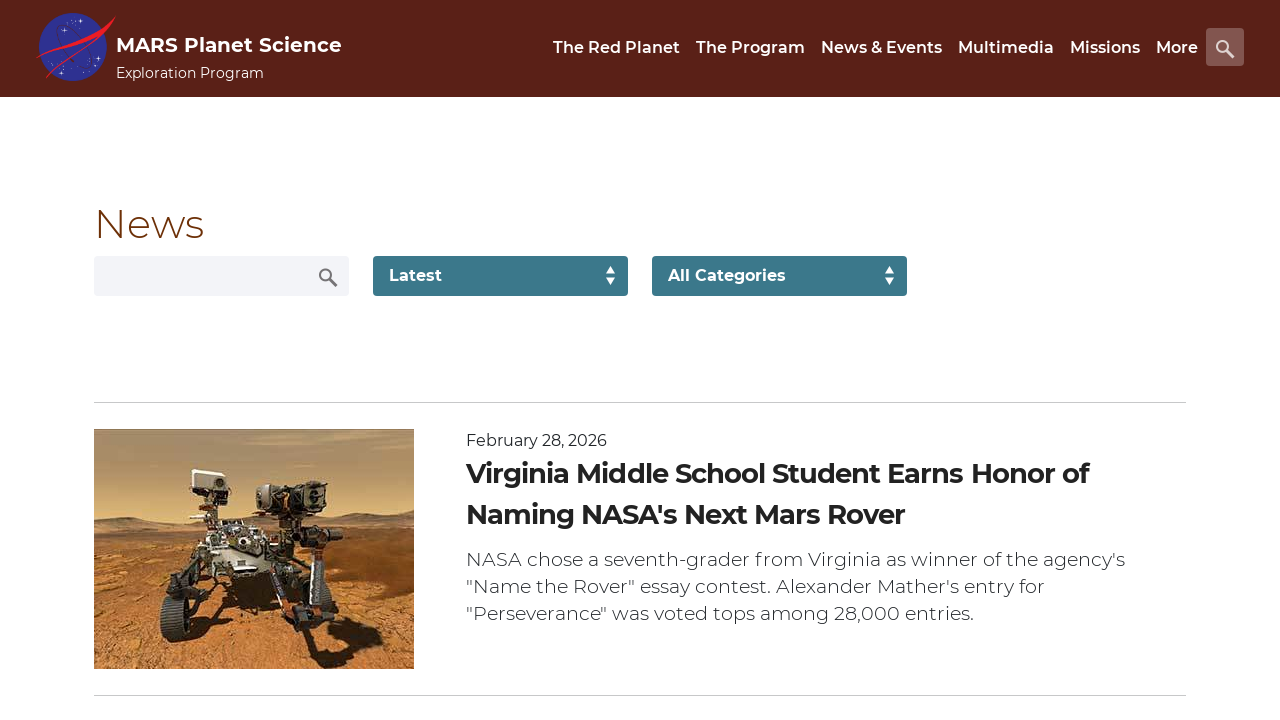

Content title element is present
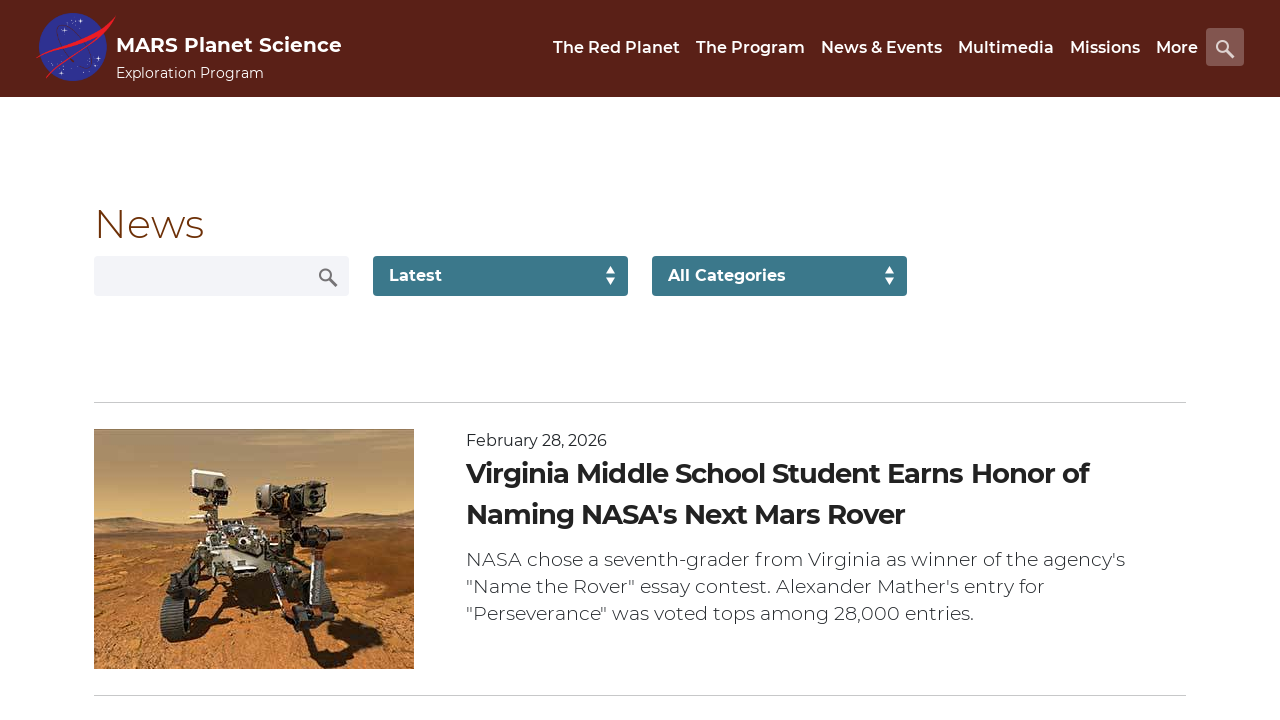

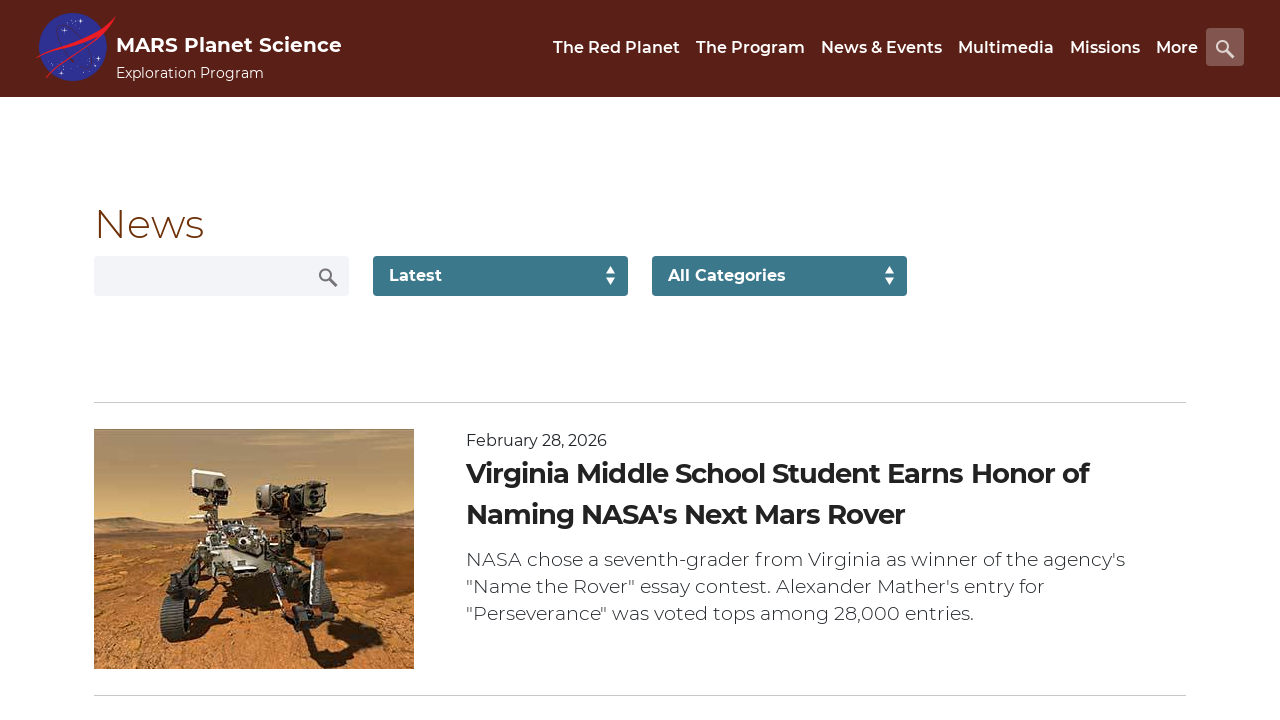